Navigates to the Inputs page and uses arrow keys to increment and decrement the number input value

Starting URL: https://the-internet.herokuapp.com/

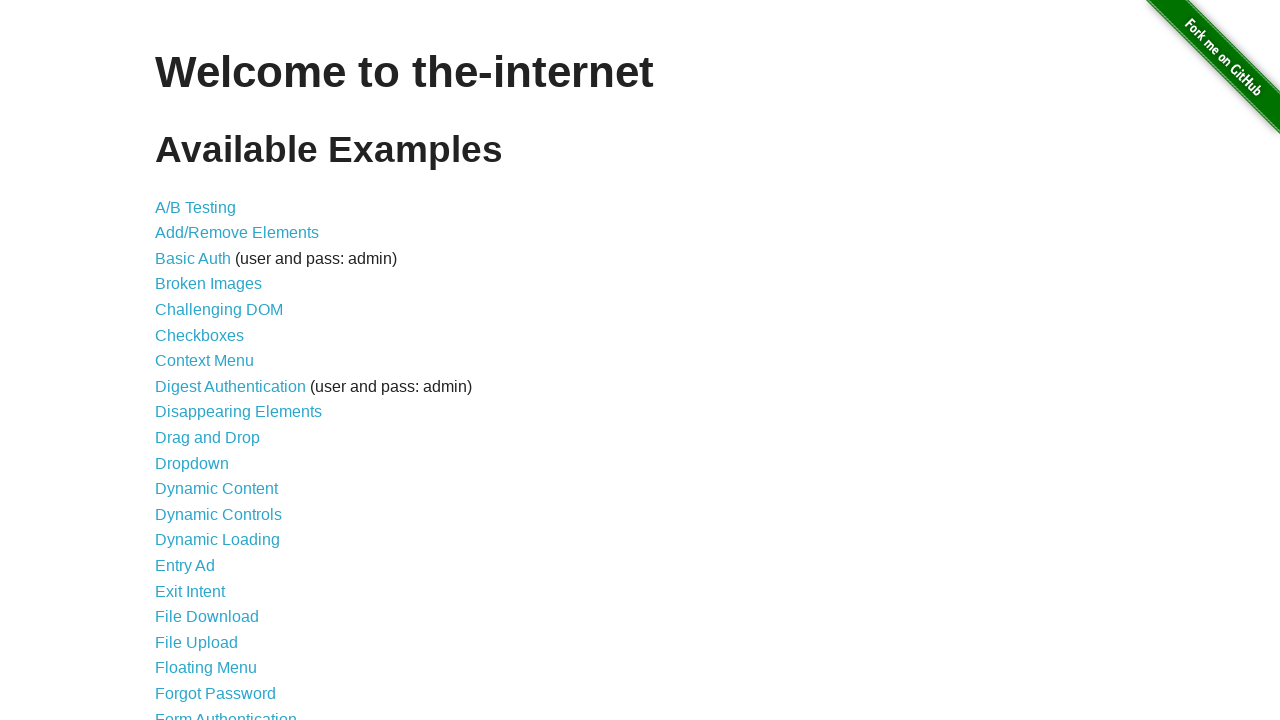

Clicked on Inputs link to navigate to the inputs page at (176, 361) on a:text('Inputs')
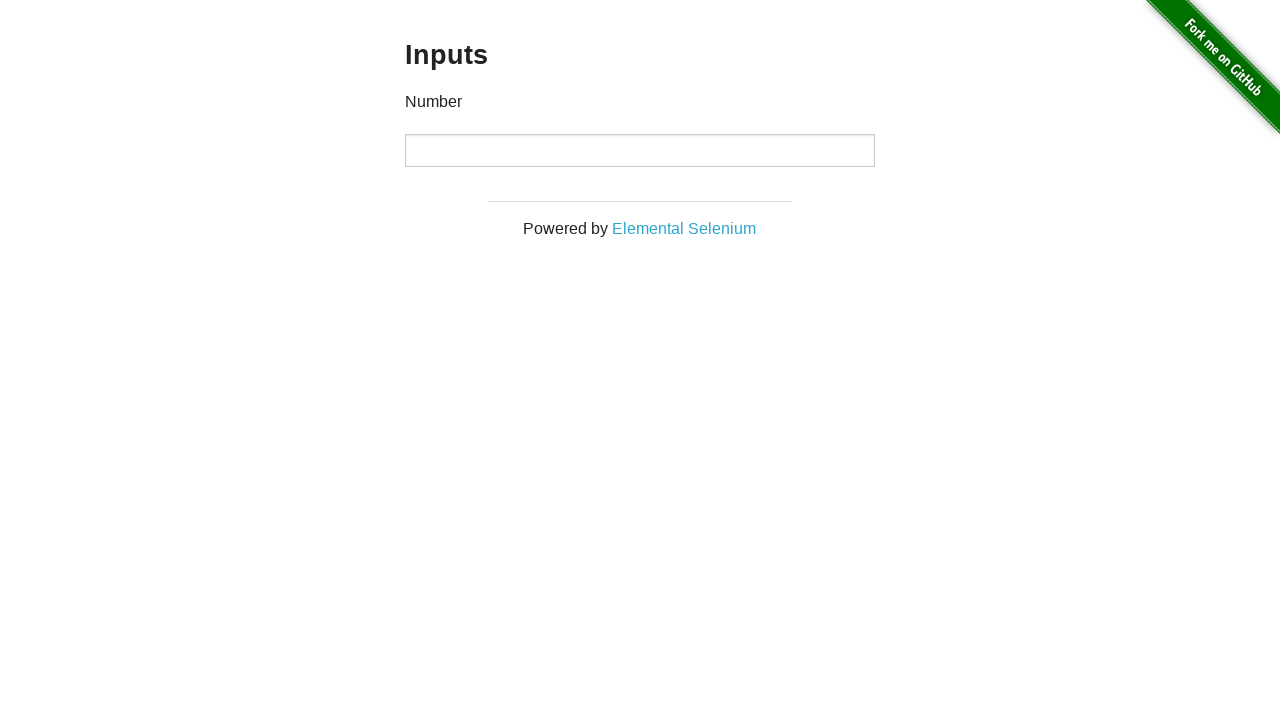

Number input field is now visible
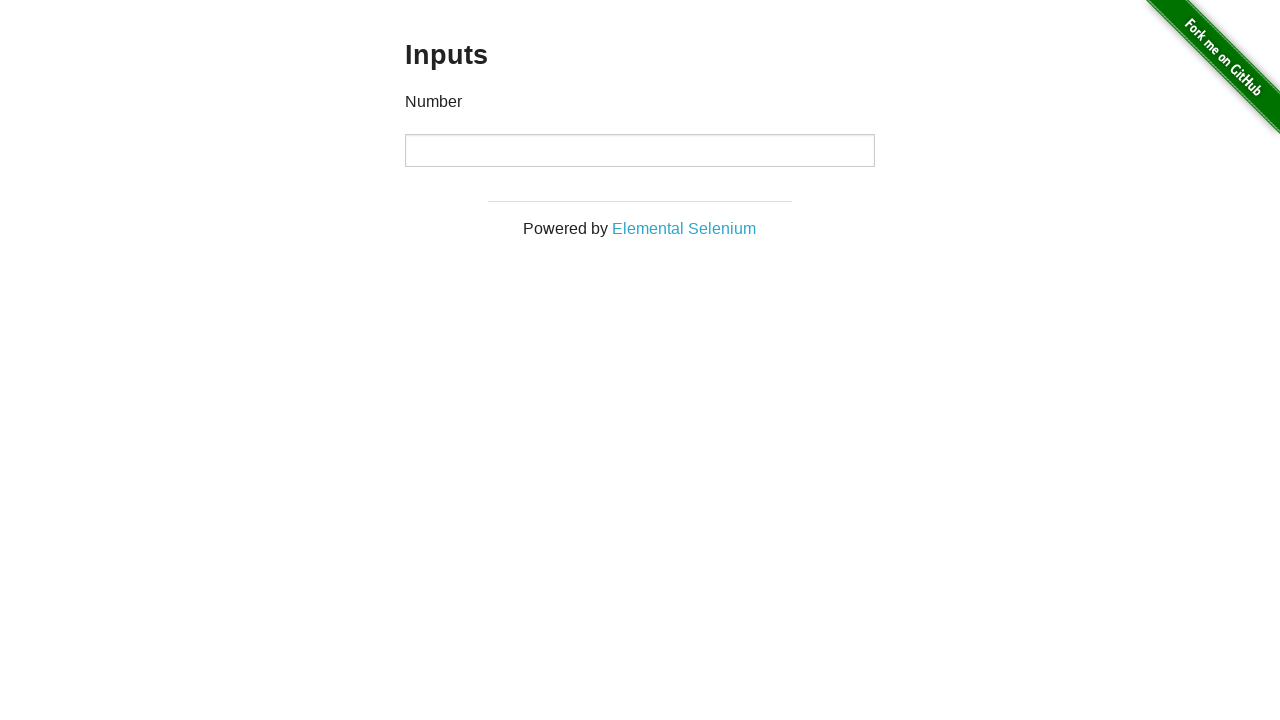

Clicked on the number input field to focus it at (640, 150) on input[type='number']
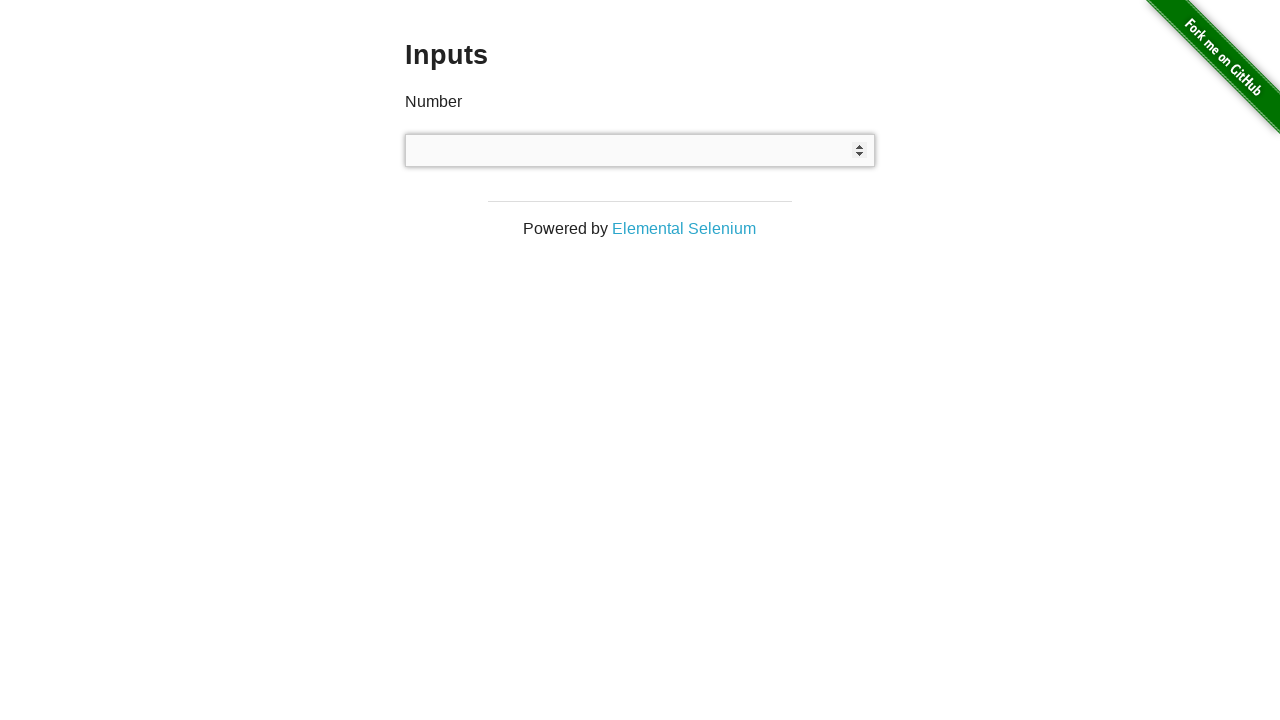

Pressed ArrowUp to increment the number value on input[type='number']
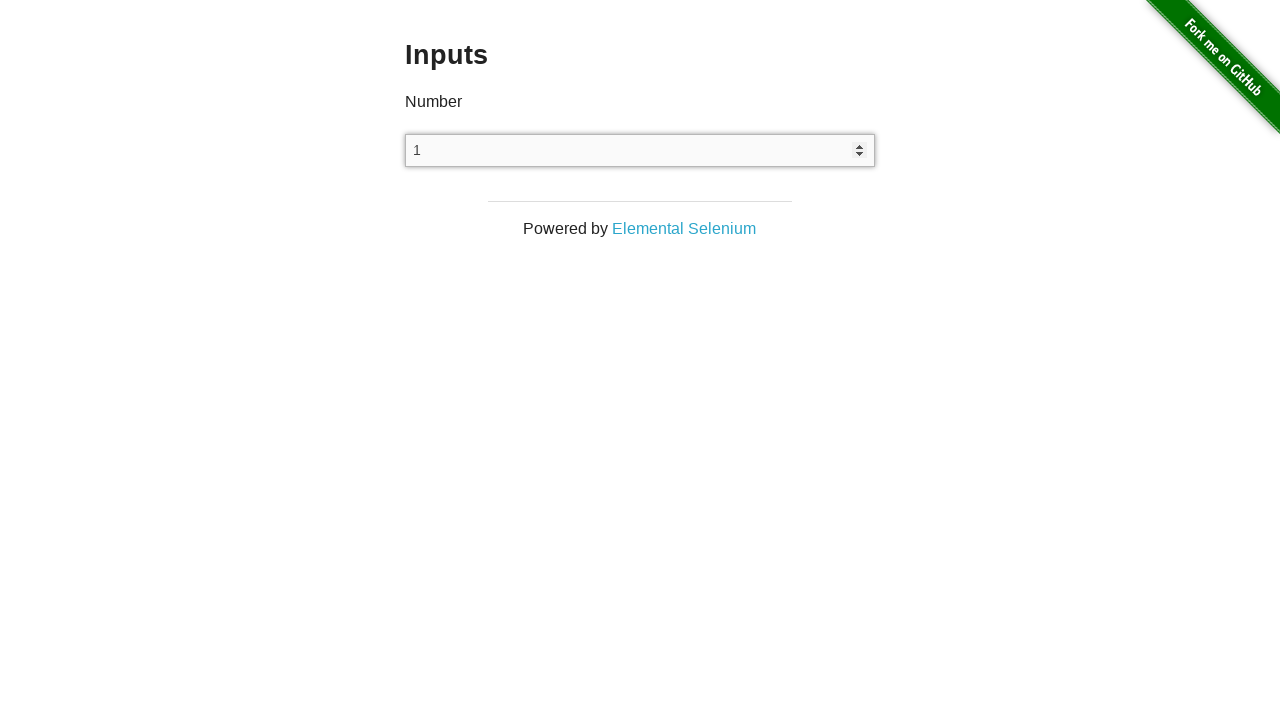

Pressed ArrowUp to increment the number value on input[type='number']
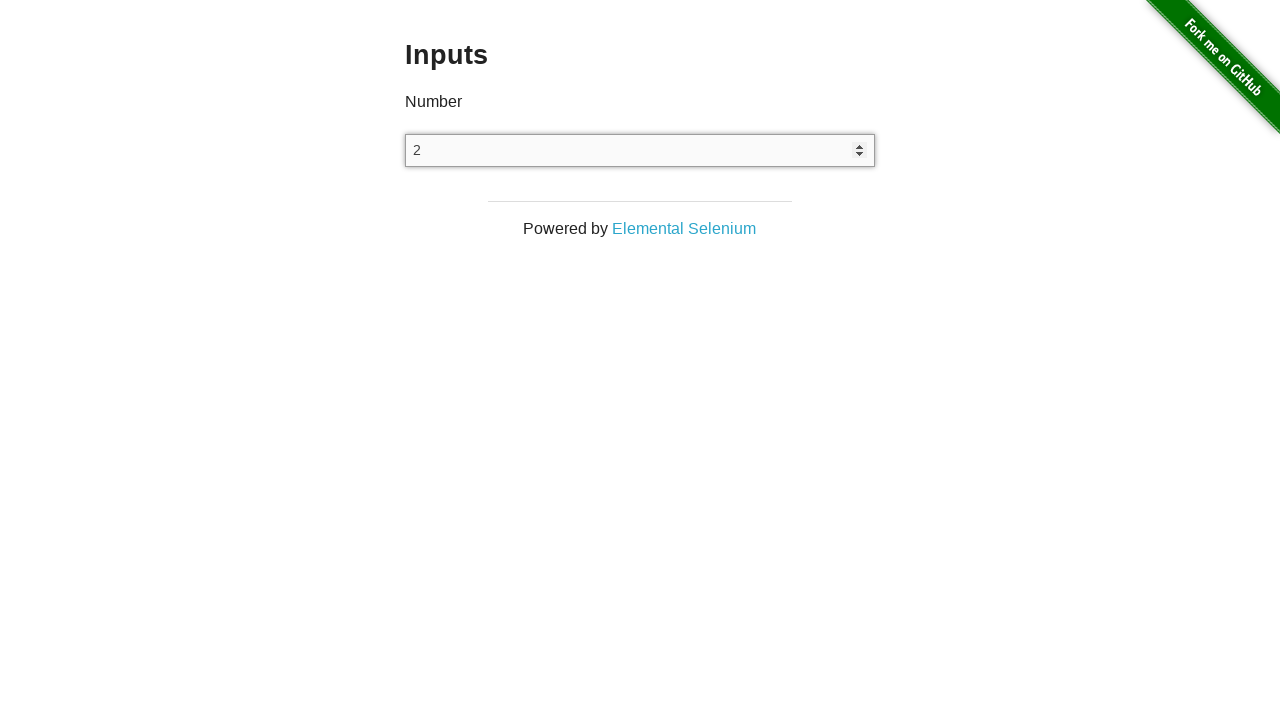

Pressed ArrowUp to increment the number value on input[type='number']
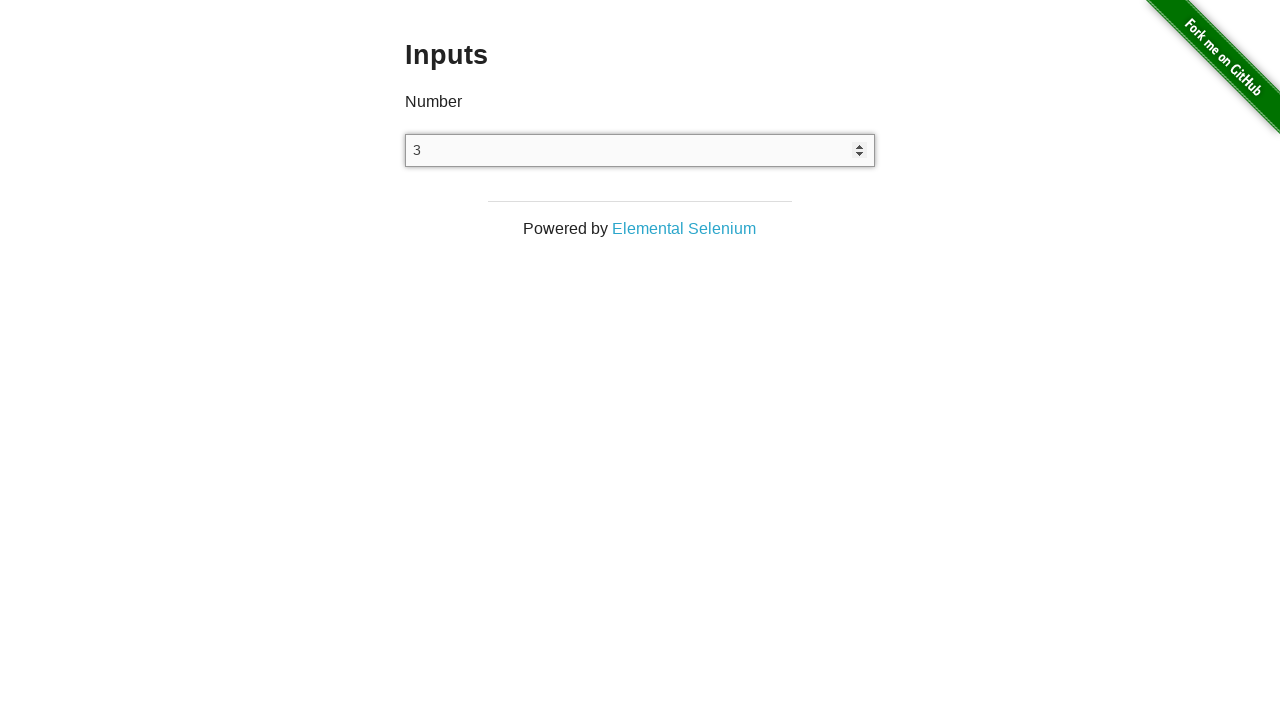

Pressed ArrowDown to decrement the number value on input[type='number']
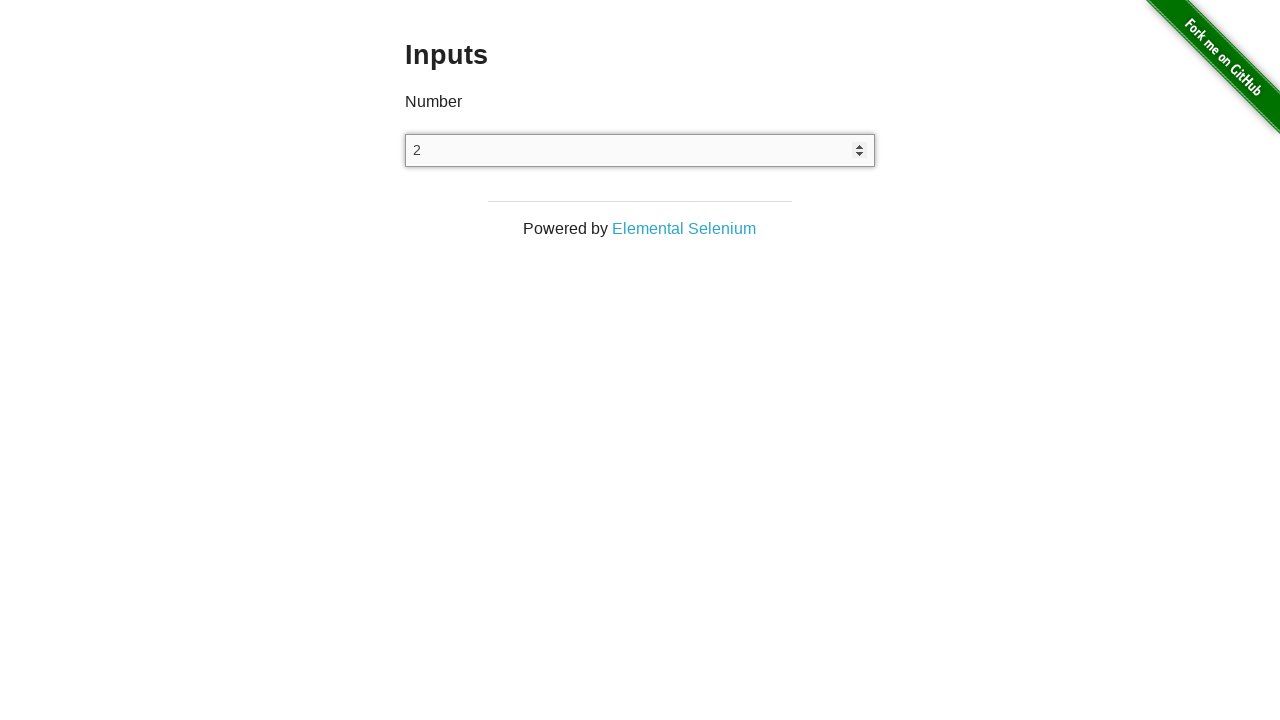

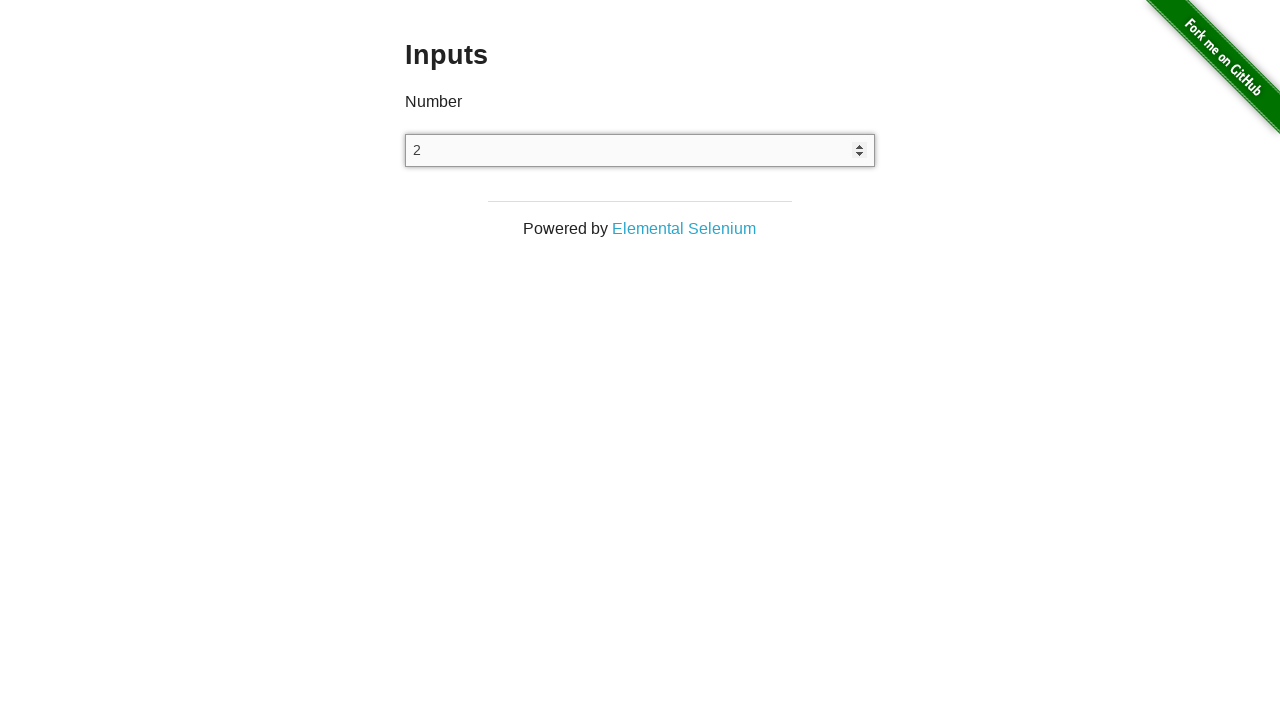